Tests iframe interaction by switching into an iframe, clicking a "Next" button inside, then switching back to the main content and clicking another "Next" button.

Starting URL: https://www.w3schools.com/html/html_iframe.asp

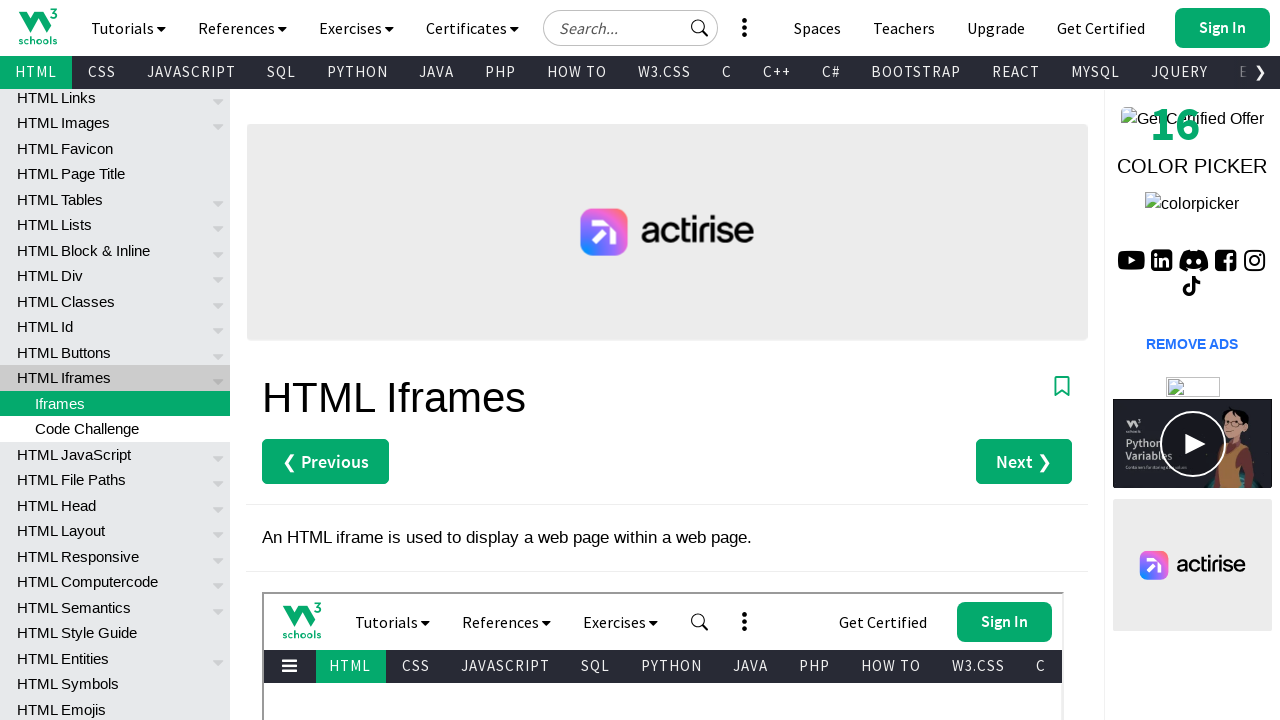

Located iframe with title 'W3Schools HTML Tutorial'
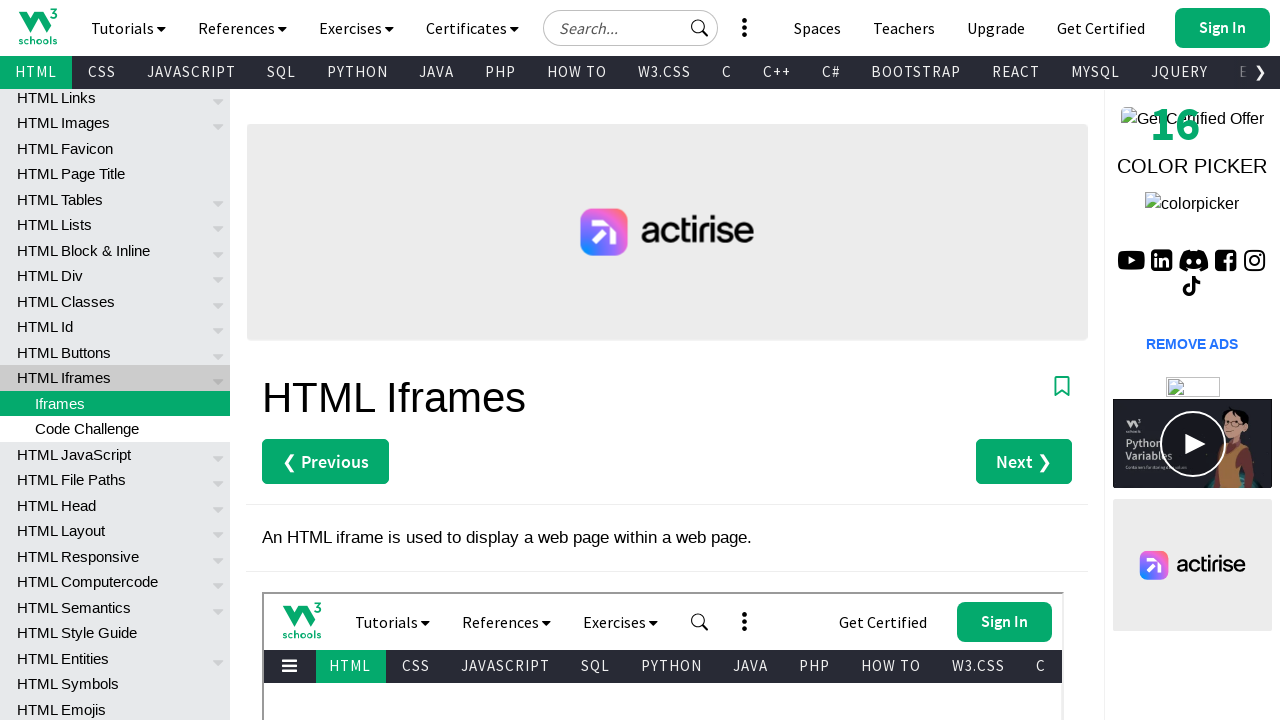

Clicked 'Next' button inside the iframe at (981, 361) on [title='W3Schools HTML Tutorial'] >> internal:control=enter-frame >> xpath=//*[t
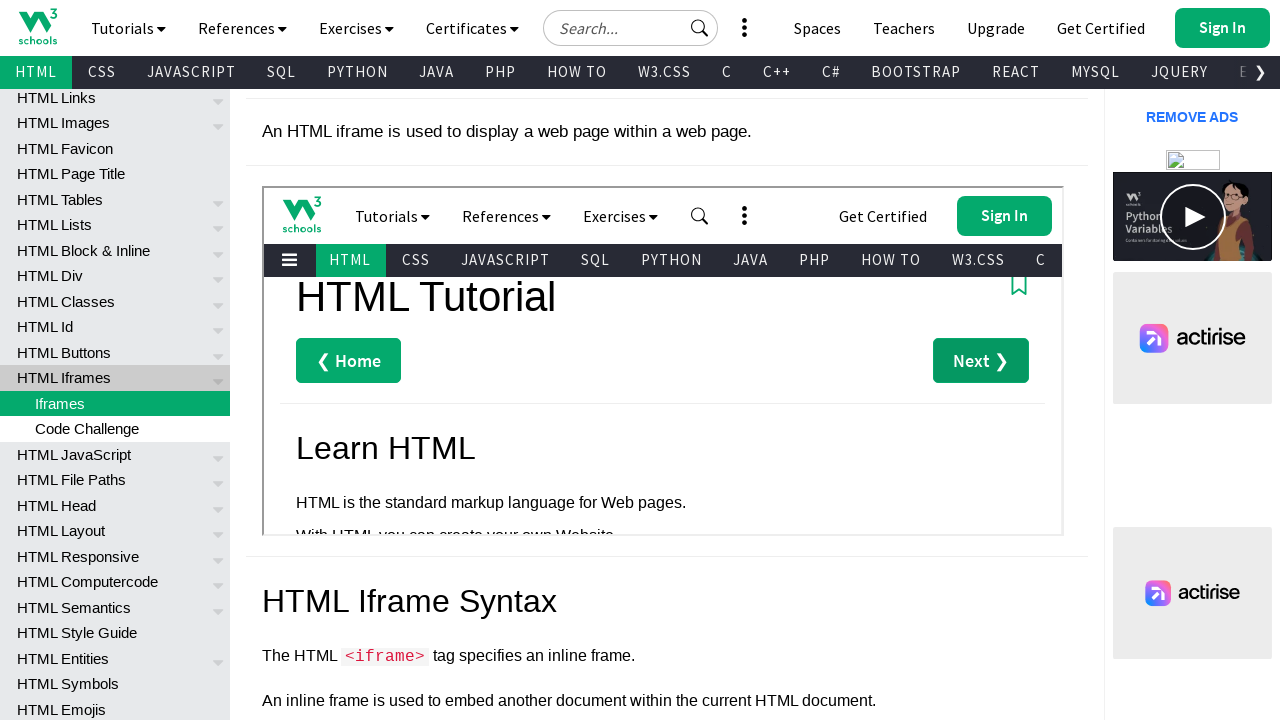

Clicked 'Next' button on main page content at (1024, 462) on xpath=//*[text()='Next ❯'] >> nth=0
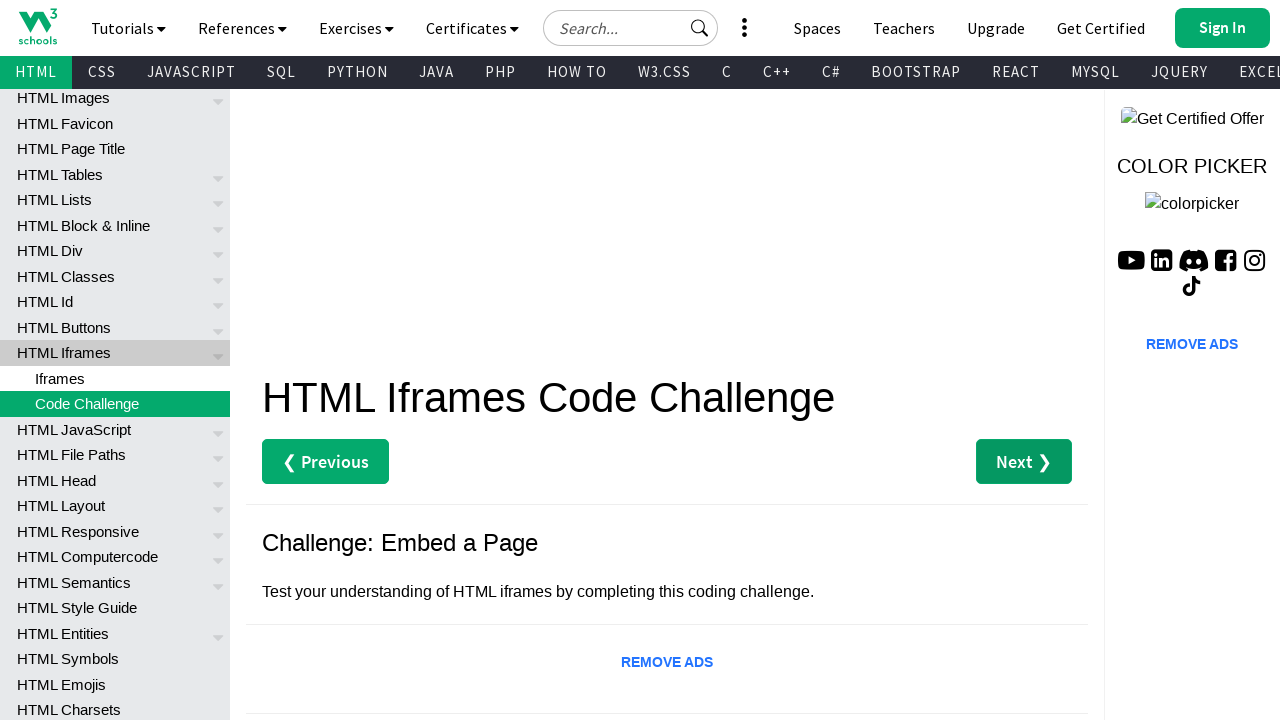

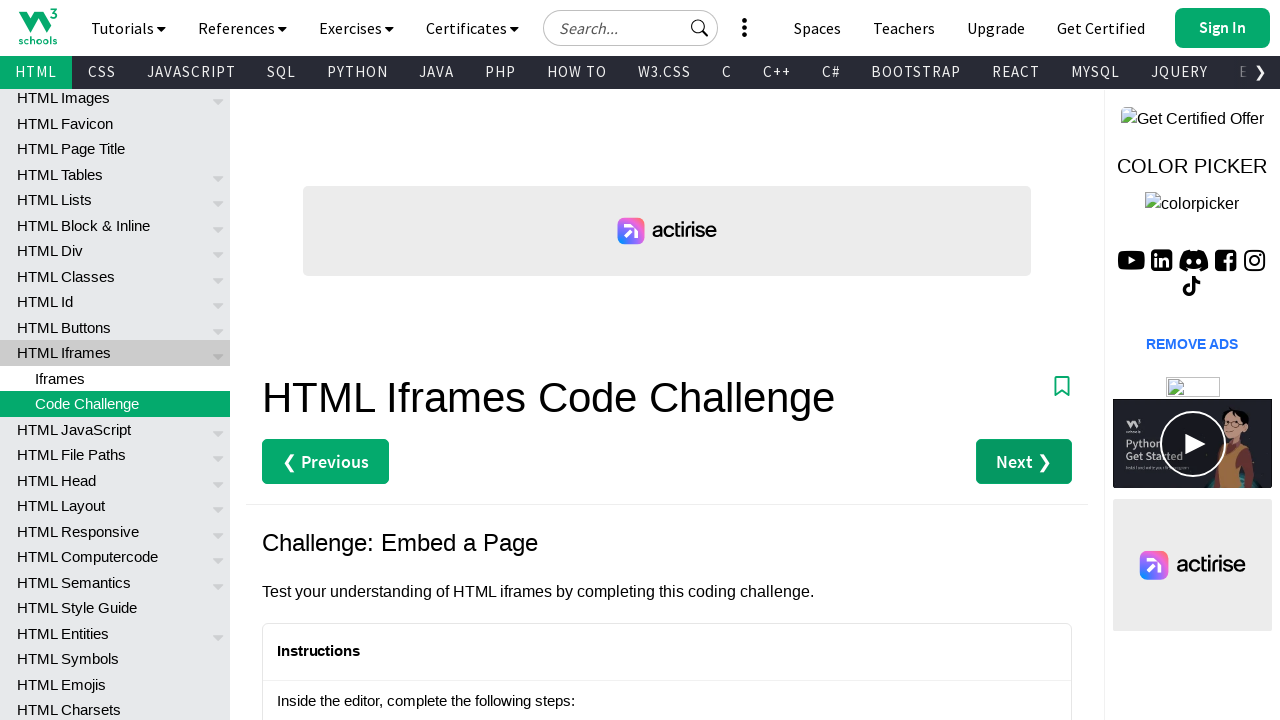